Tests opting out of A/B tests by forging an opt-out cookie on the target page, refreshing, and verifying the page shows "No A/B Test" heading.

Starting URL: http://the-internet.herokuapp.com/abtest

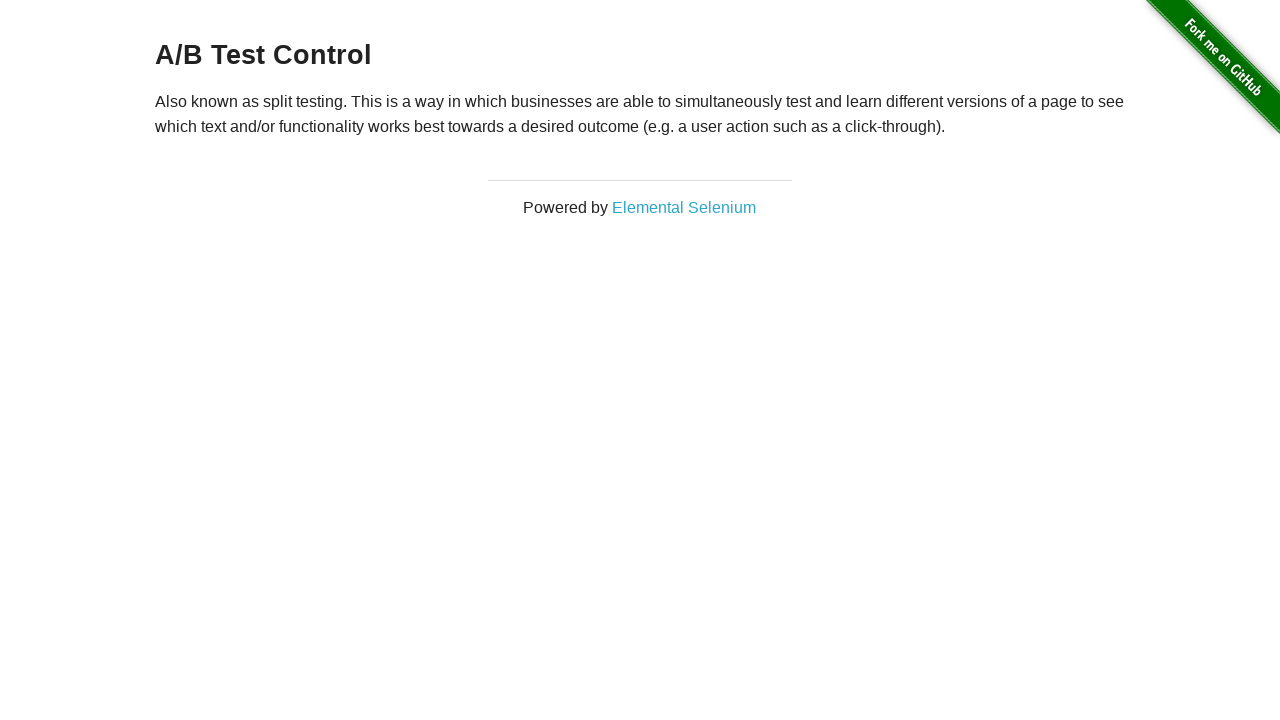

Retrieved initial A/B test heading text
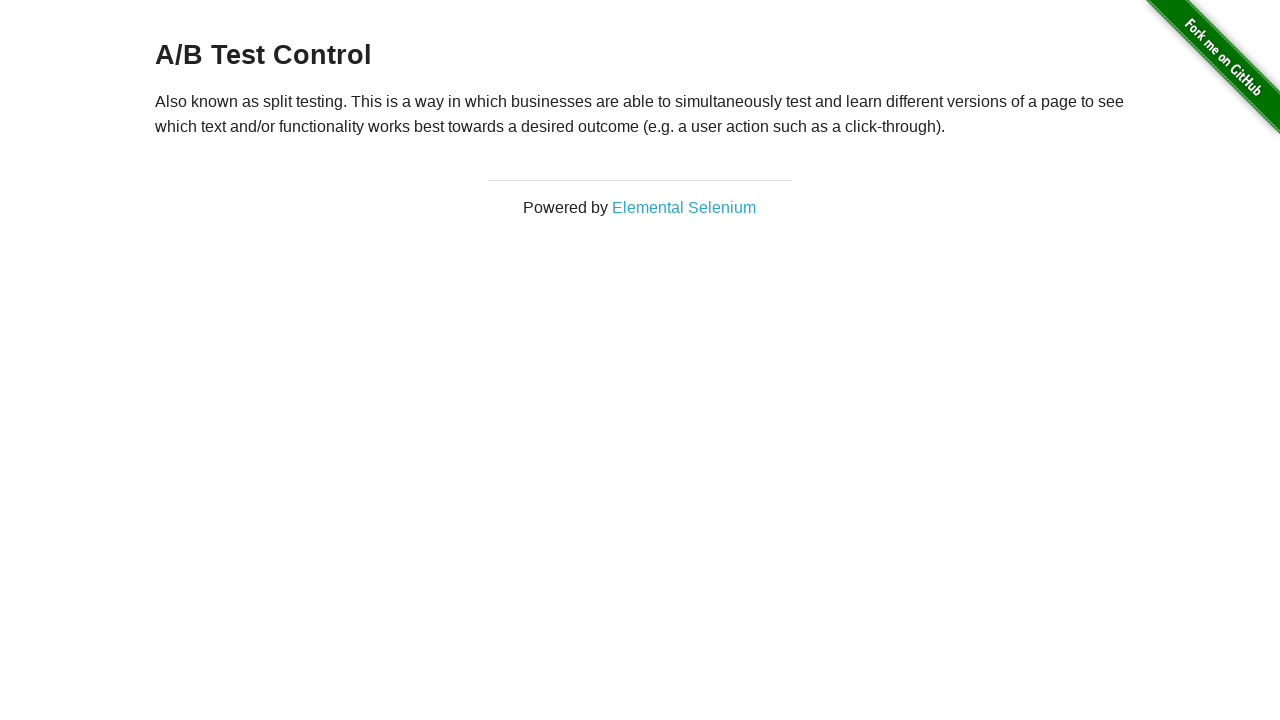

Verified initial heading is an A/B test variant
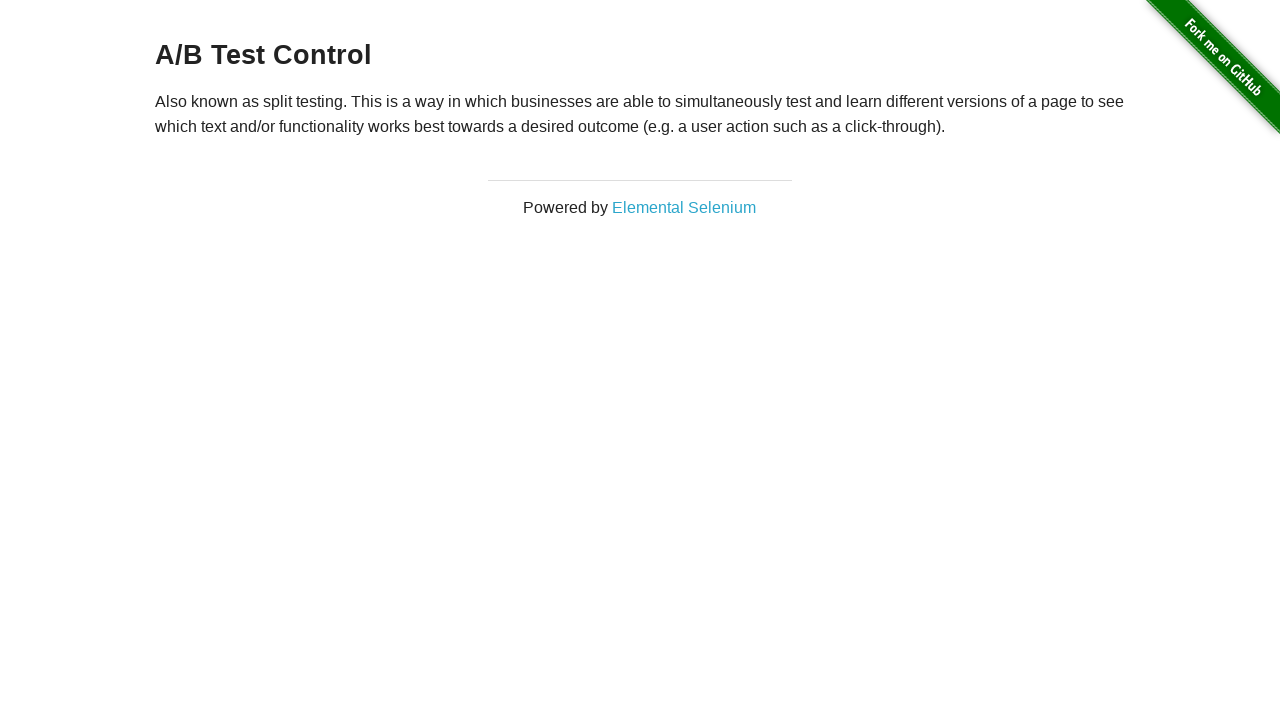

Added optimizelyOptOut cookie to opt out of A/B tests
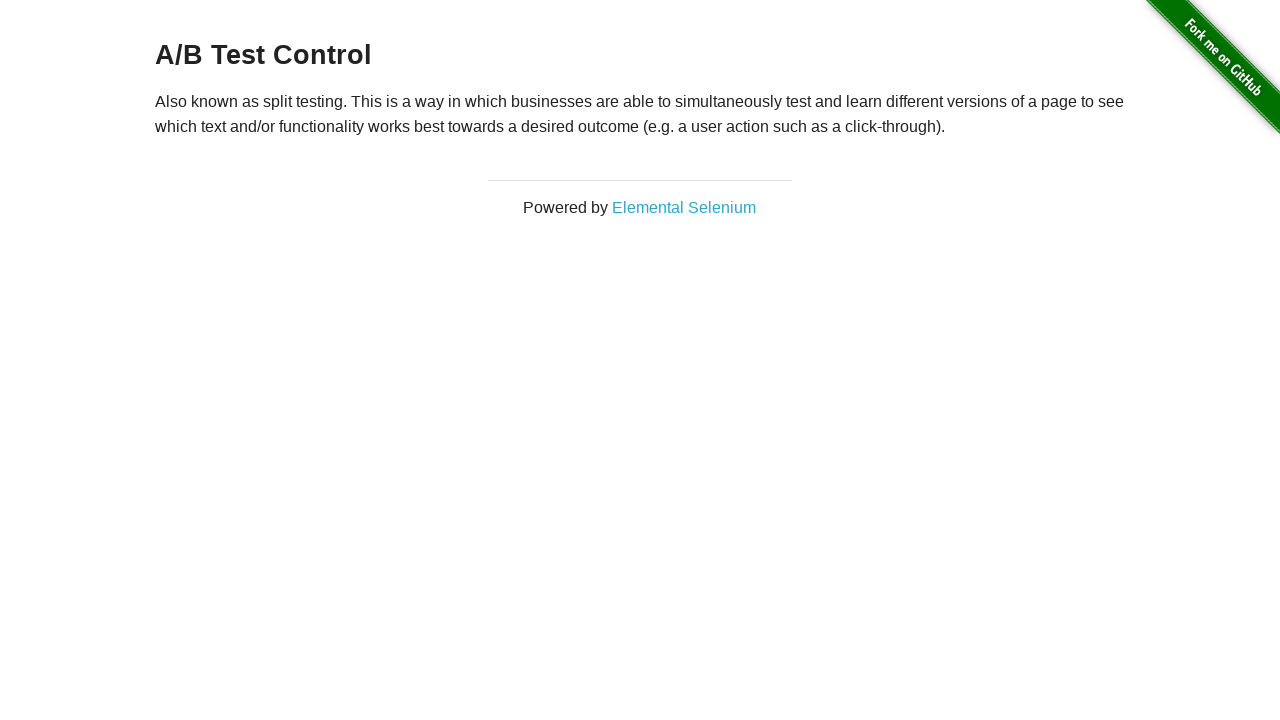

Refreshed page after adding opt-out cookie
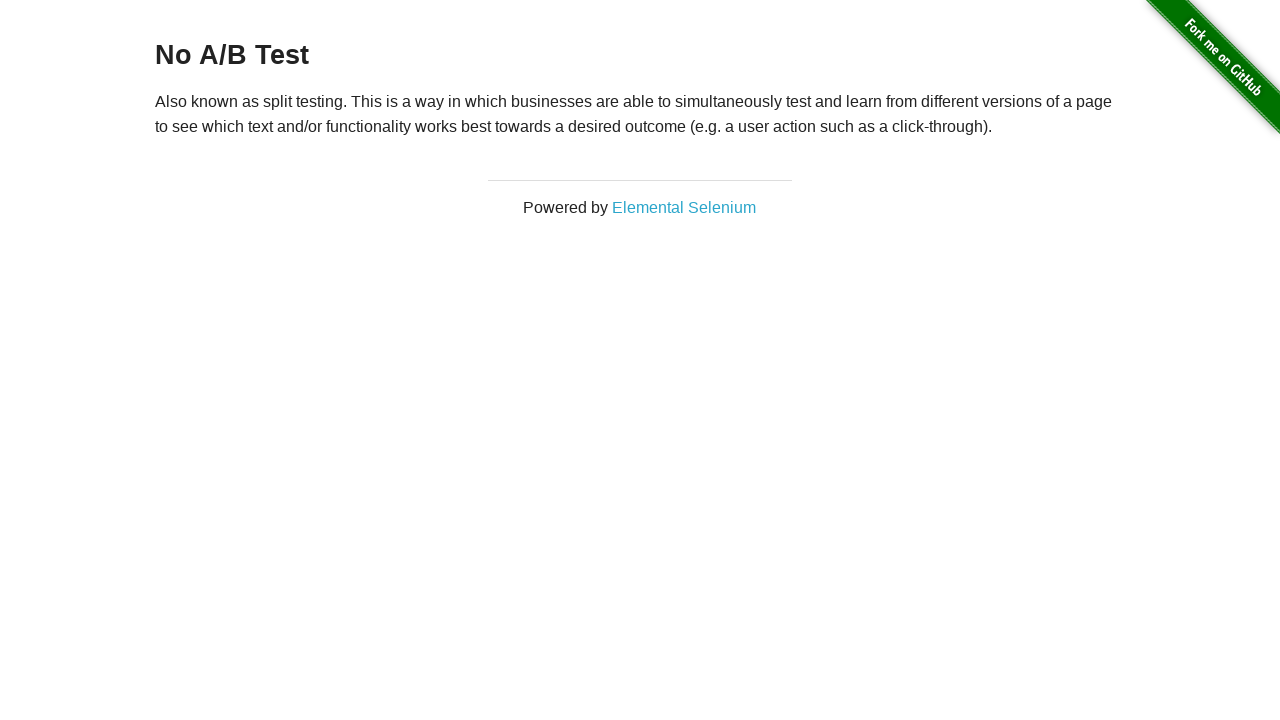

Retrieved heading text after page refresh
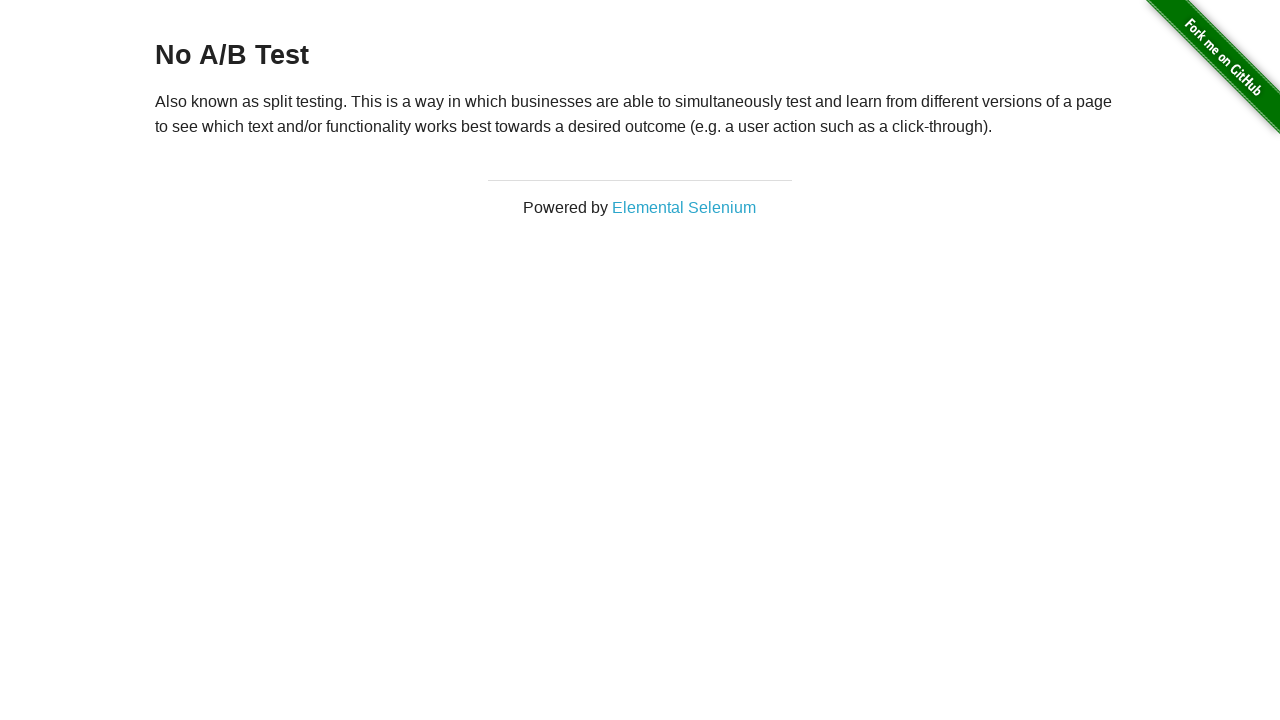

Verified heading shows 'No A/B Test' - opt-out successful
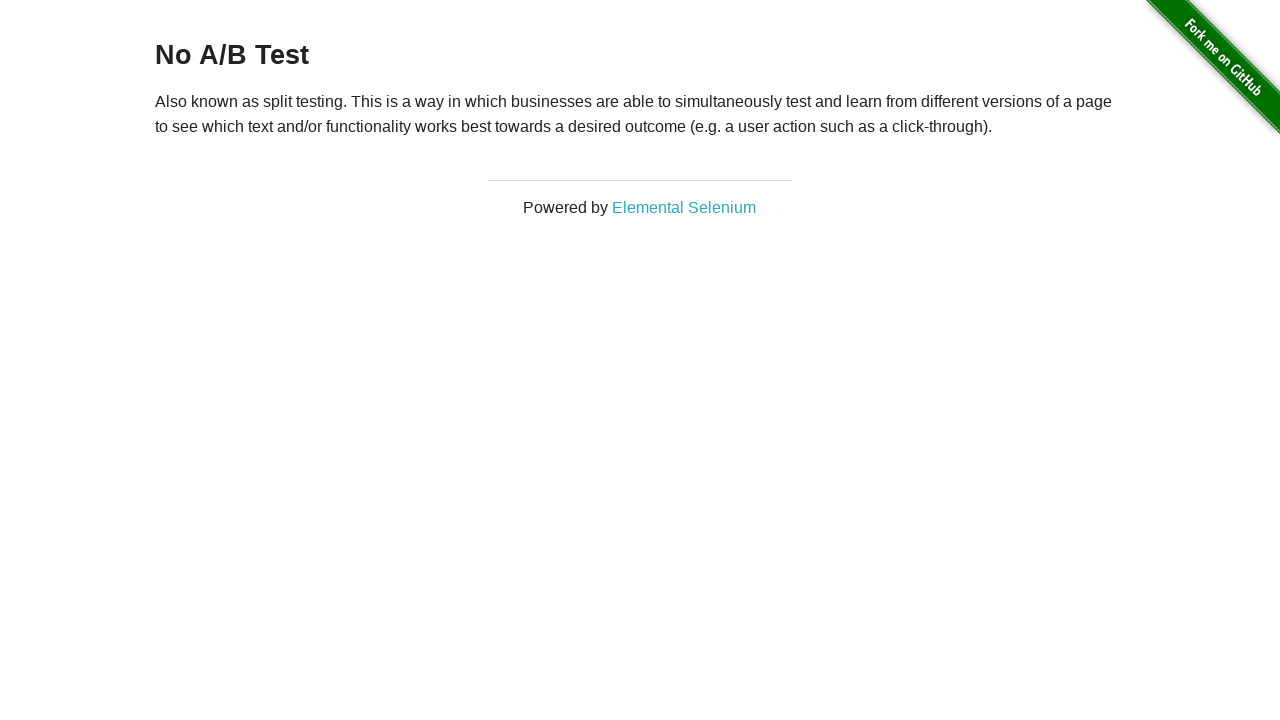

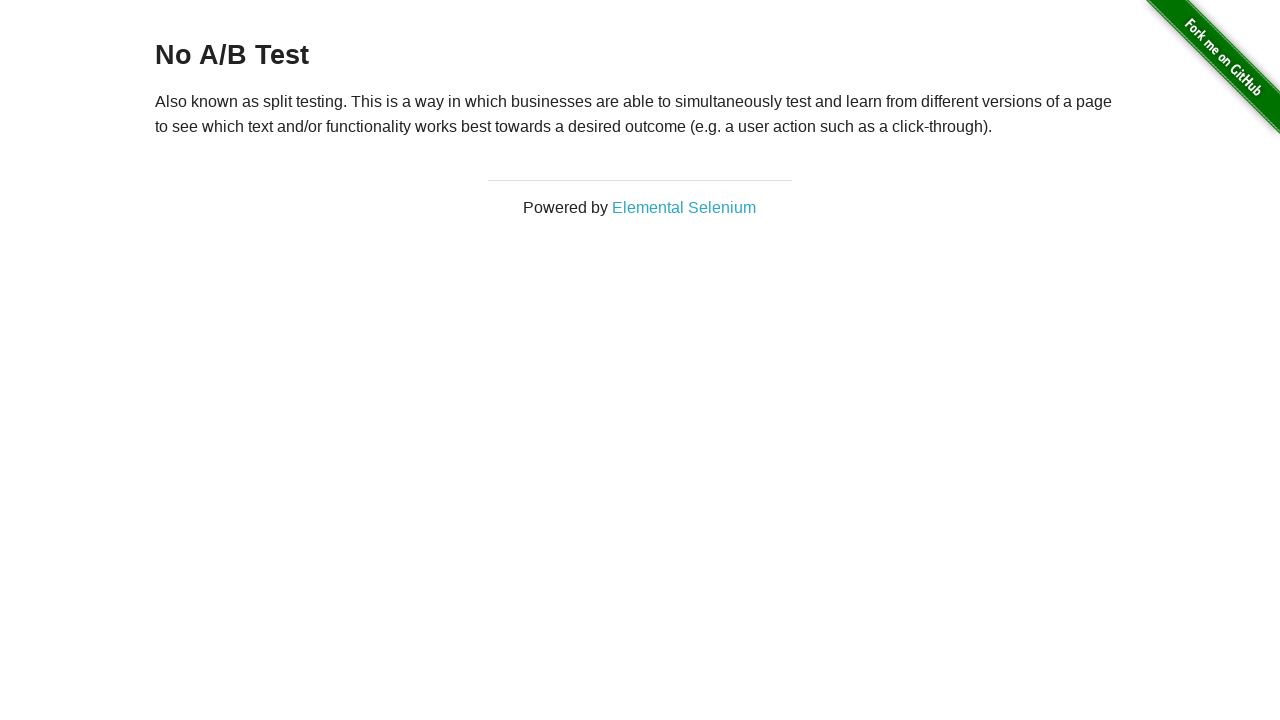